Tests an interactive exercise by extracting a hidden attribute value from an image element, calculating a mathematical result, filling in the answer, checking required checkboxes, and submitting the form.

Starting URL: http://suninjuly.github.io/get_attribute.html

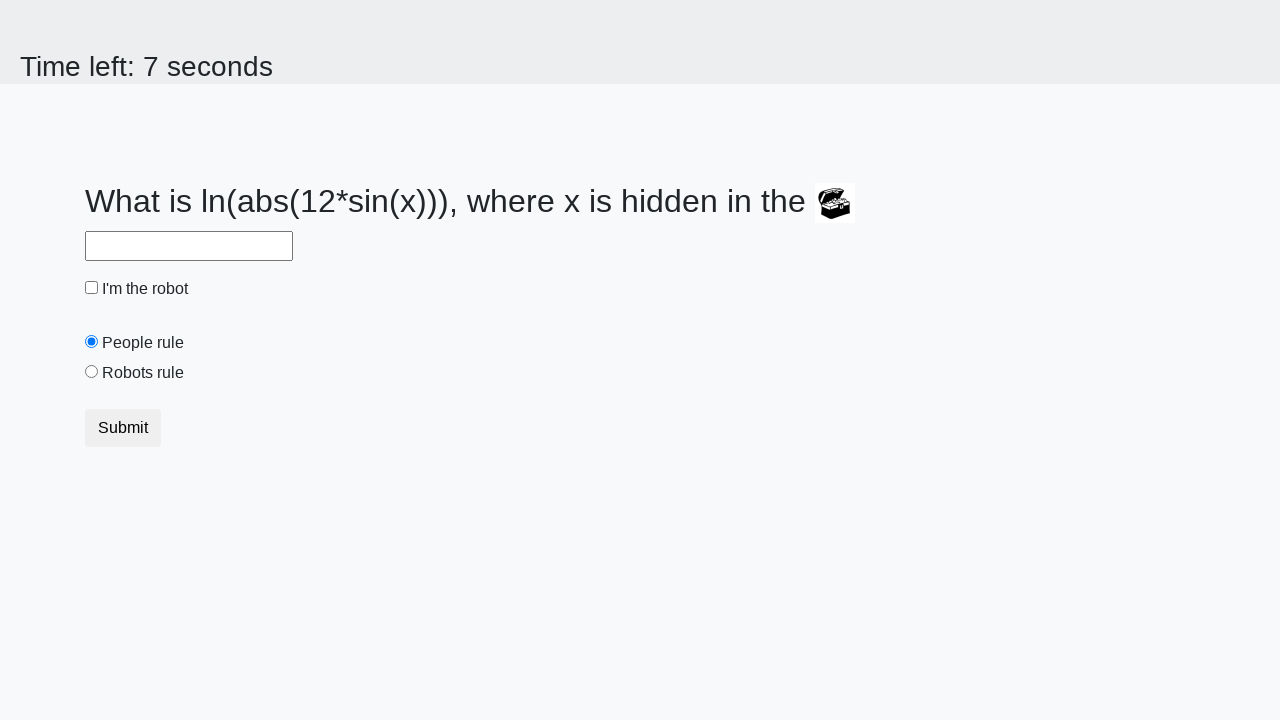

Located the treasure element with ID 'treasure'
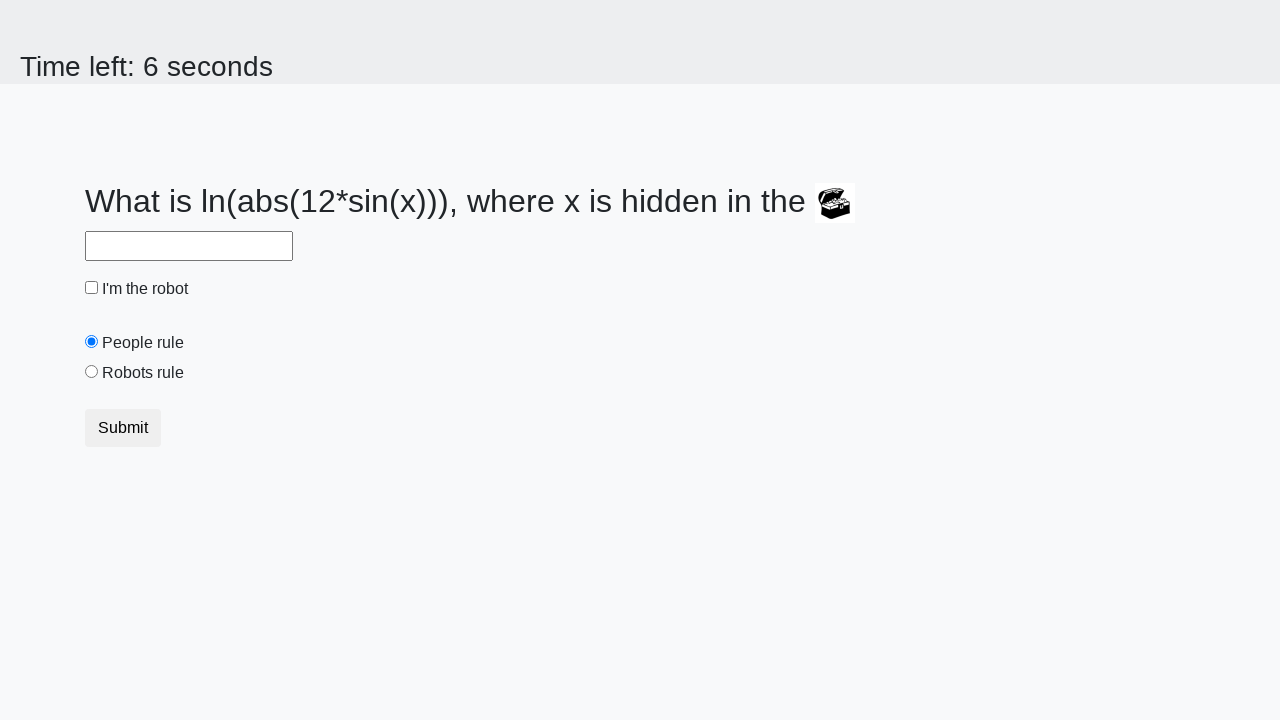

Extracted hidden 'valuex' attribute from treasure element: 377
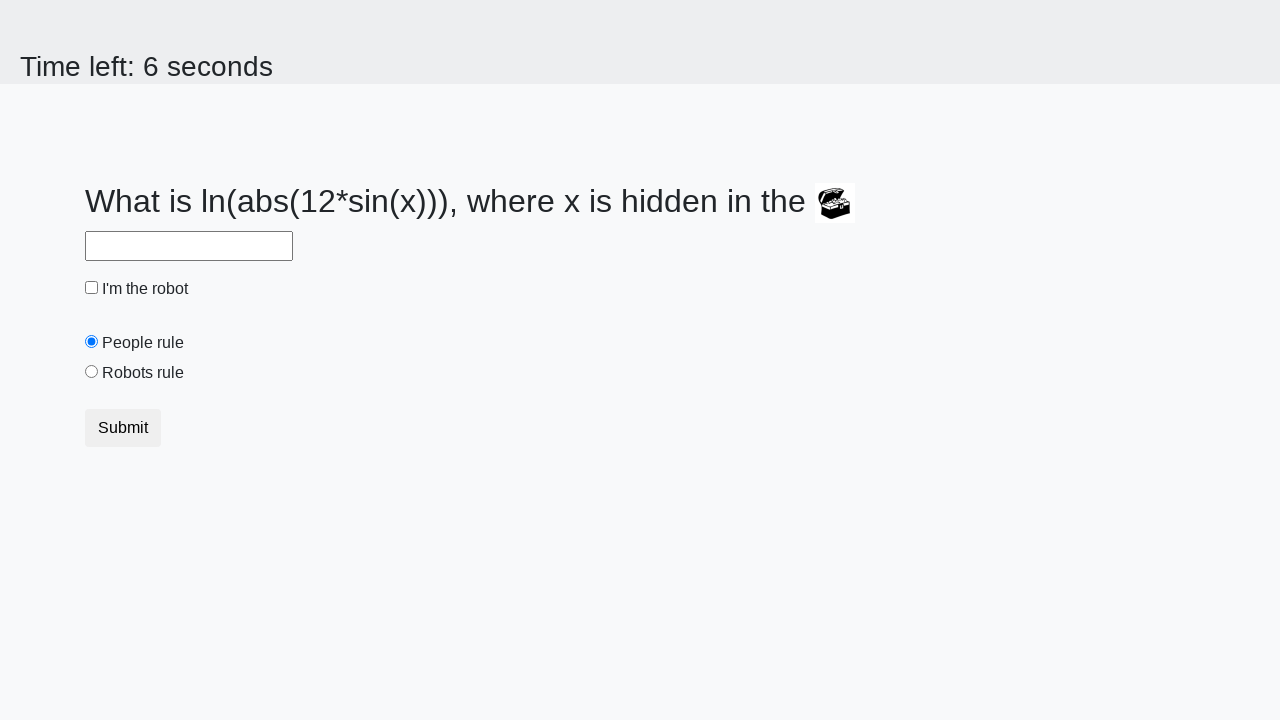

Calculated mathematical result using formula log(abs(12*sin(x))): -2.2388835203763255
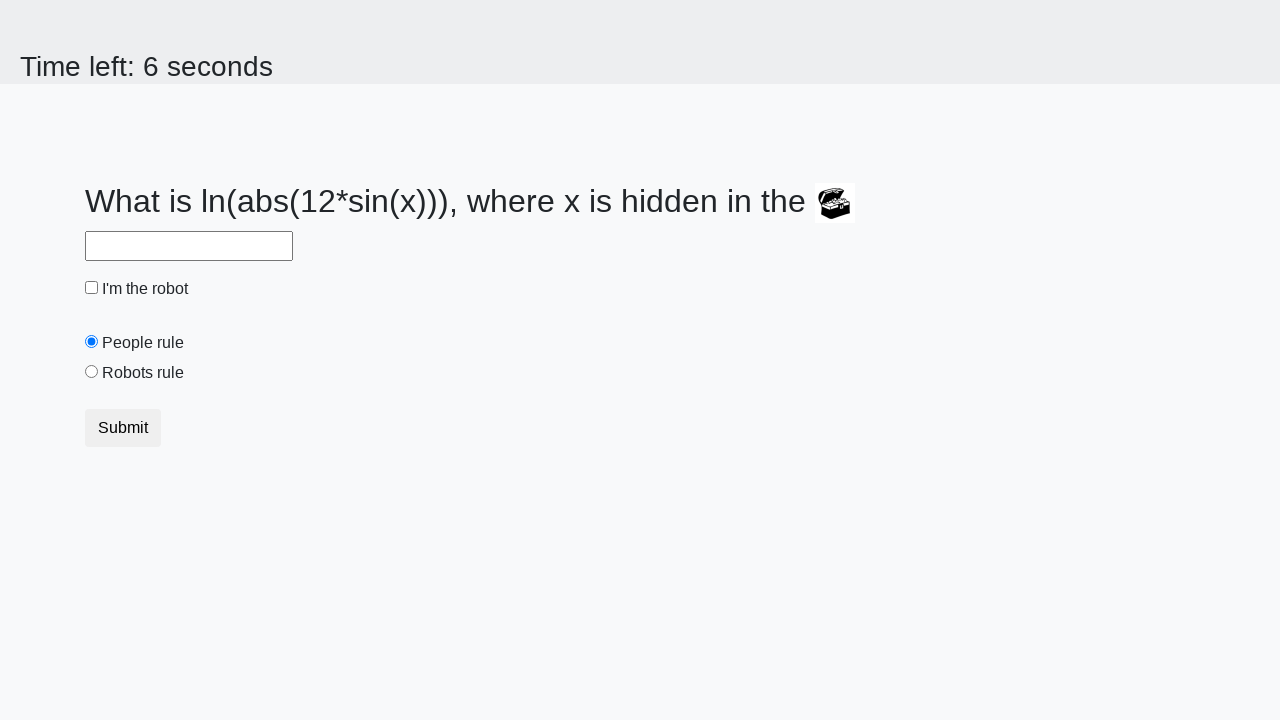

Filled answer field with calculated value: -2.2388835203763255 on #answer
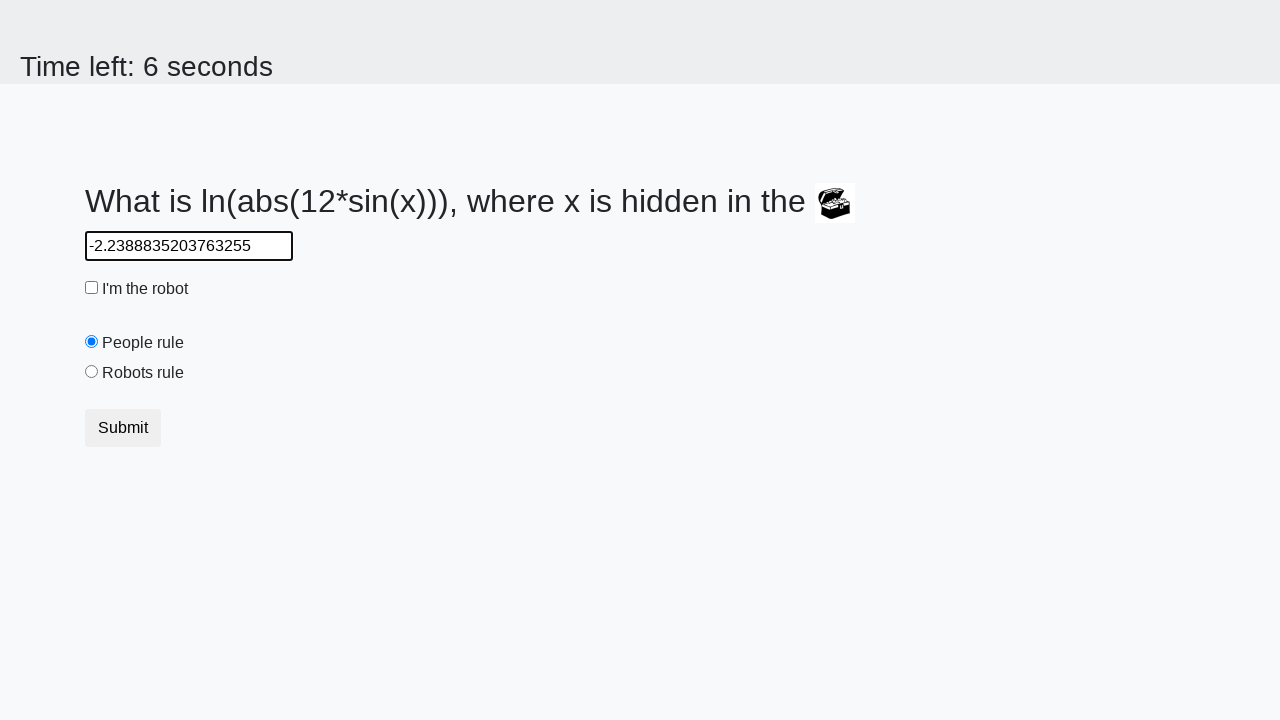

Checked the robot checkbox at (92, 288) on #robotCheckbox
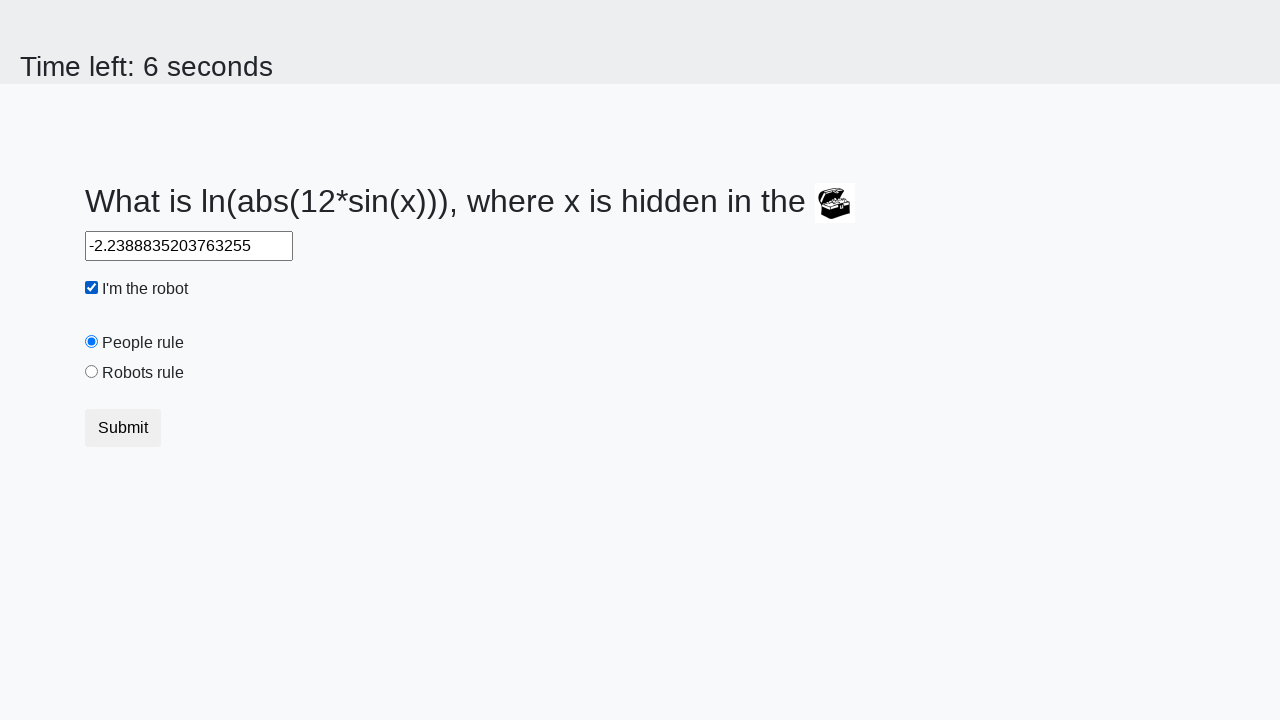

Checked the robots rule checkbox at (92, 372) on #robotsRule
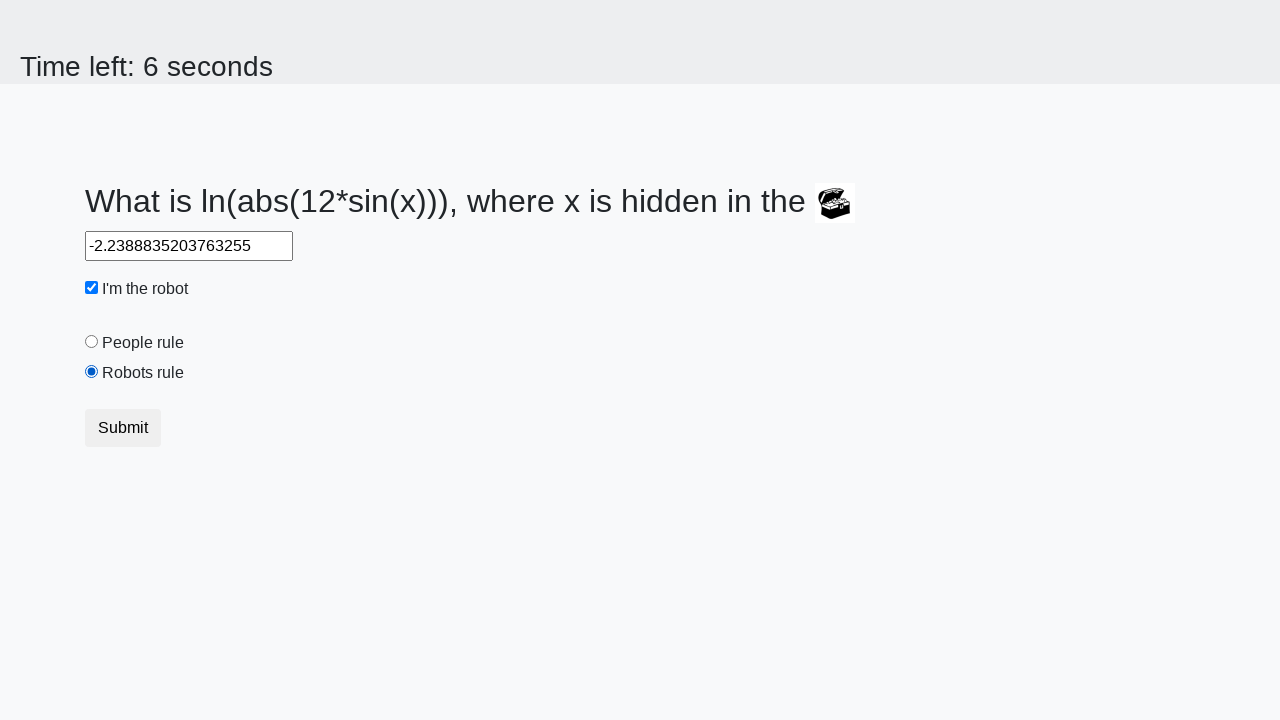

Clicked the submit button to complete the form at (123, 428) on .btn.btn-default
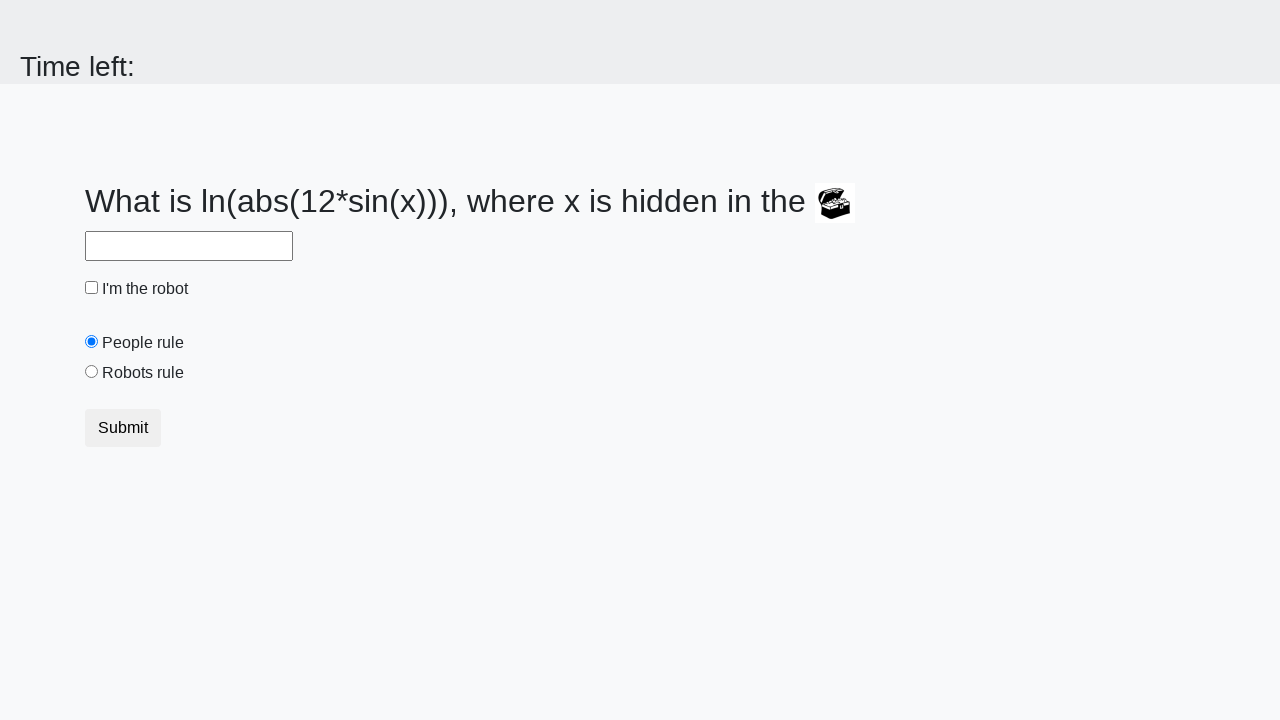

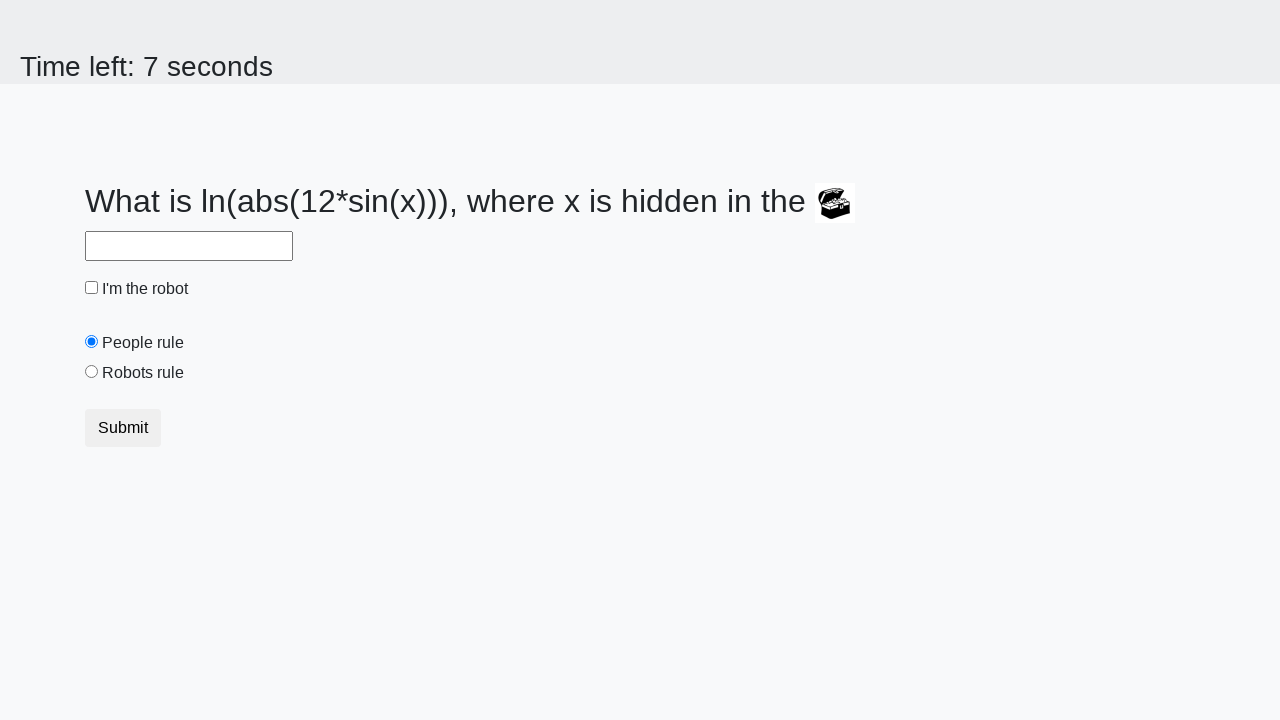